Navigates to a test application, clicks on Courses link, and selects a department from a dropdown menu

Starting URL: https://gravitymvctestapplication.azurewebsites.net

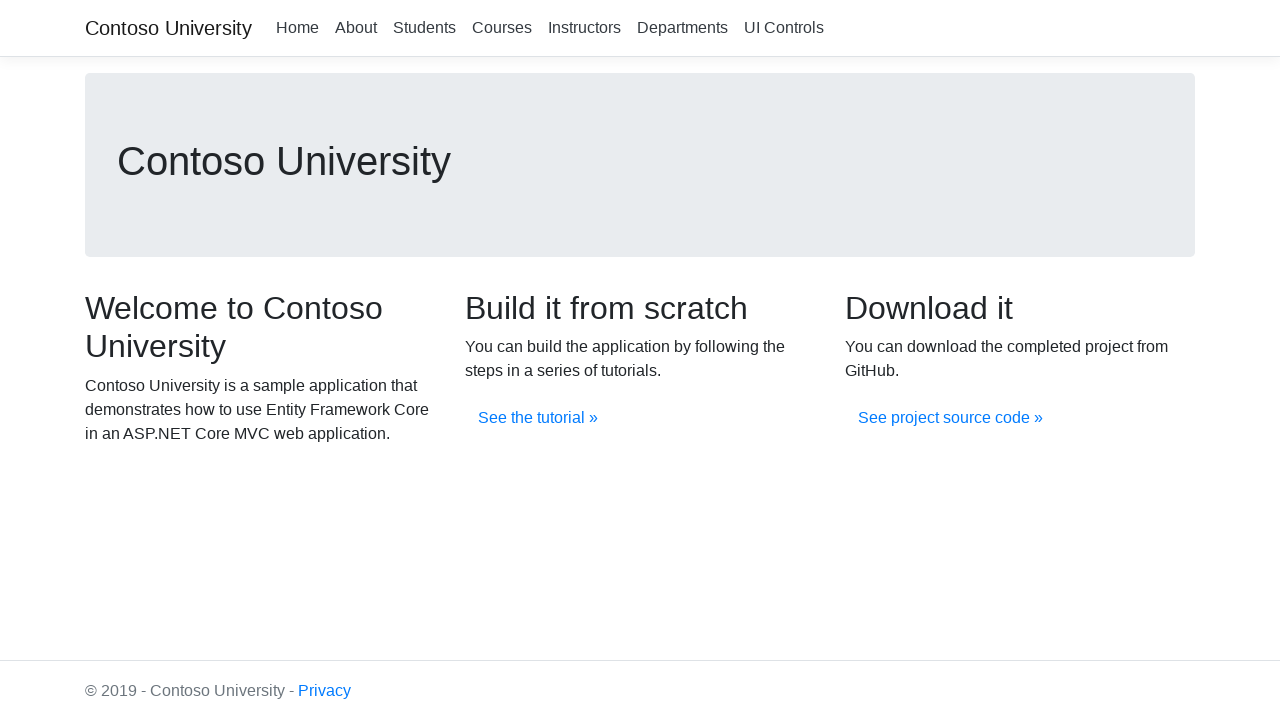

Clicked on Courses navigation link at (502, 28) on xpath=//a[.='Courses']
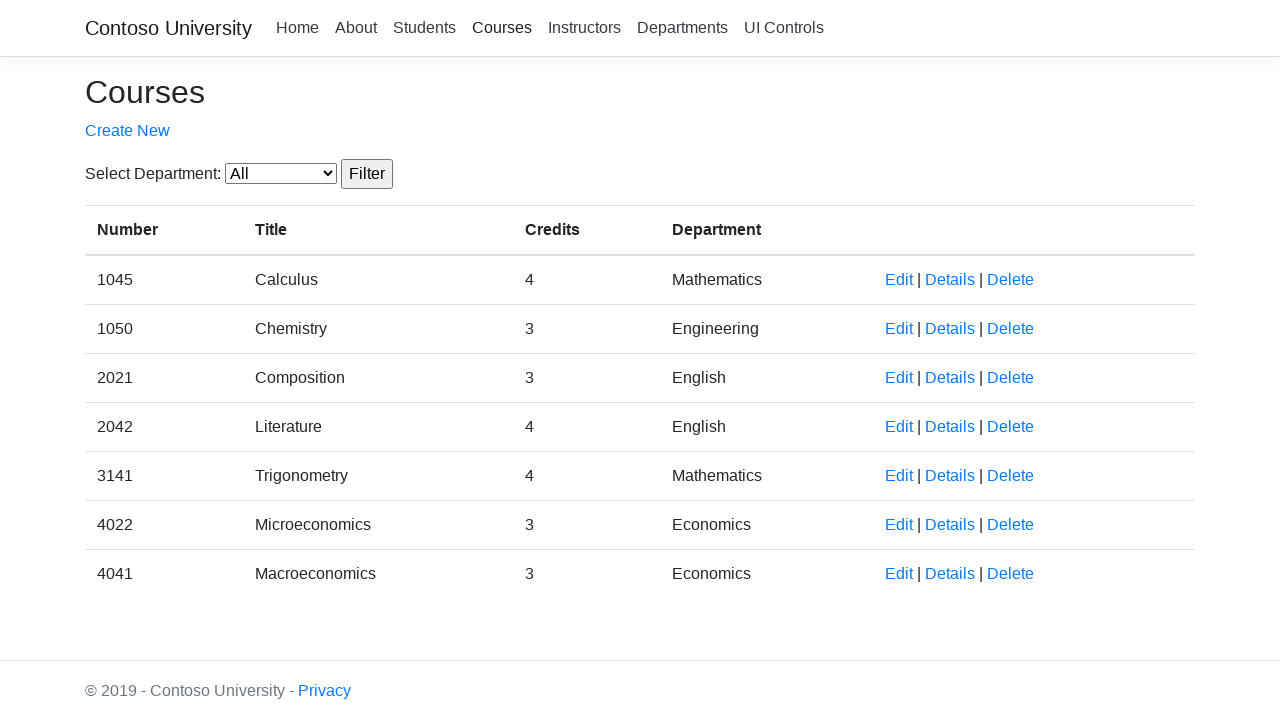

Waited for page to load (networkidle)
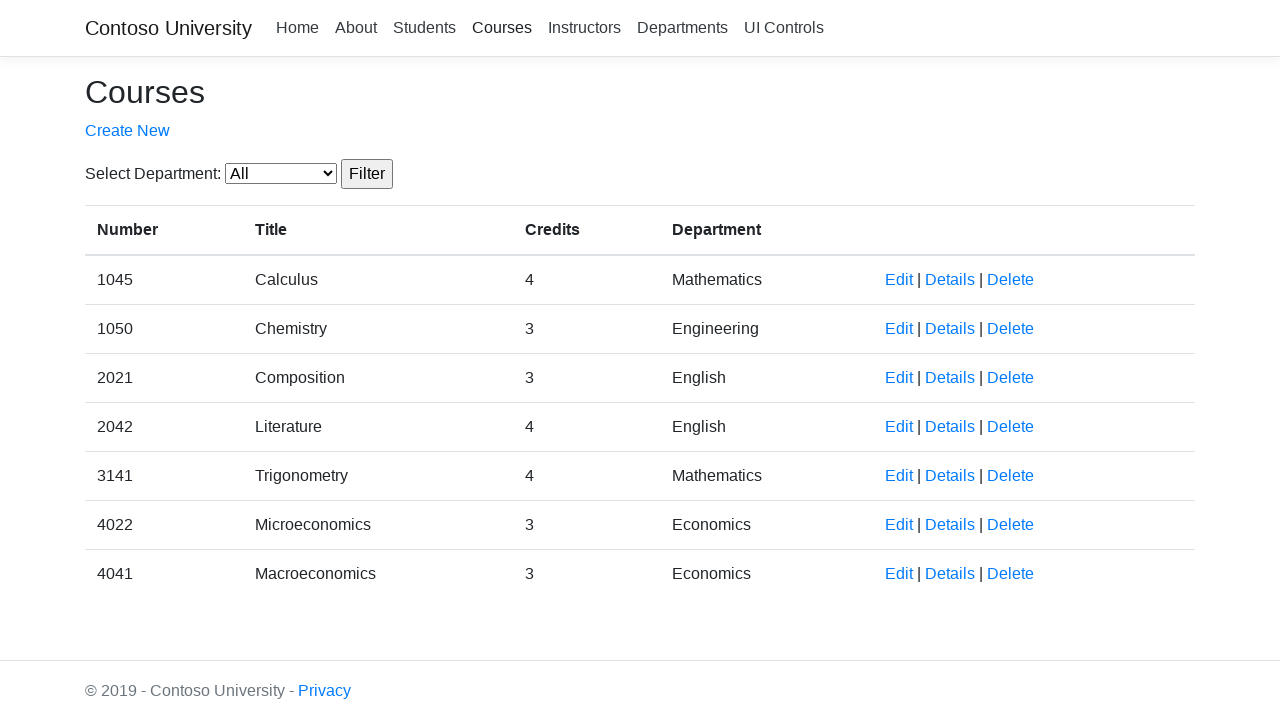

Selected department with value '4' from dropdown menu on select#SelectedDepartment
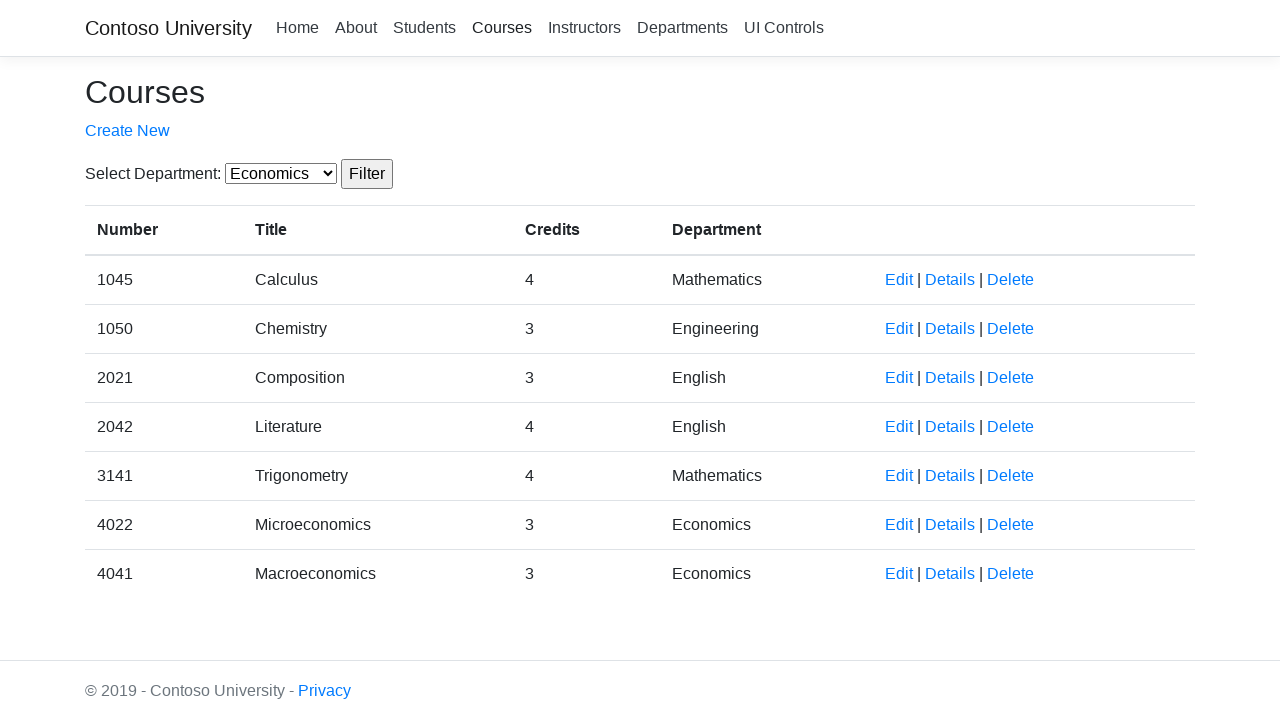

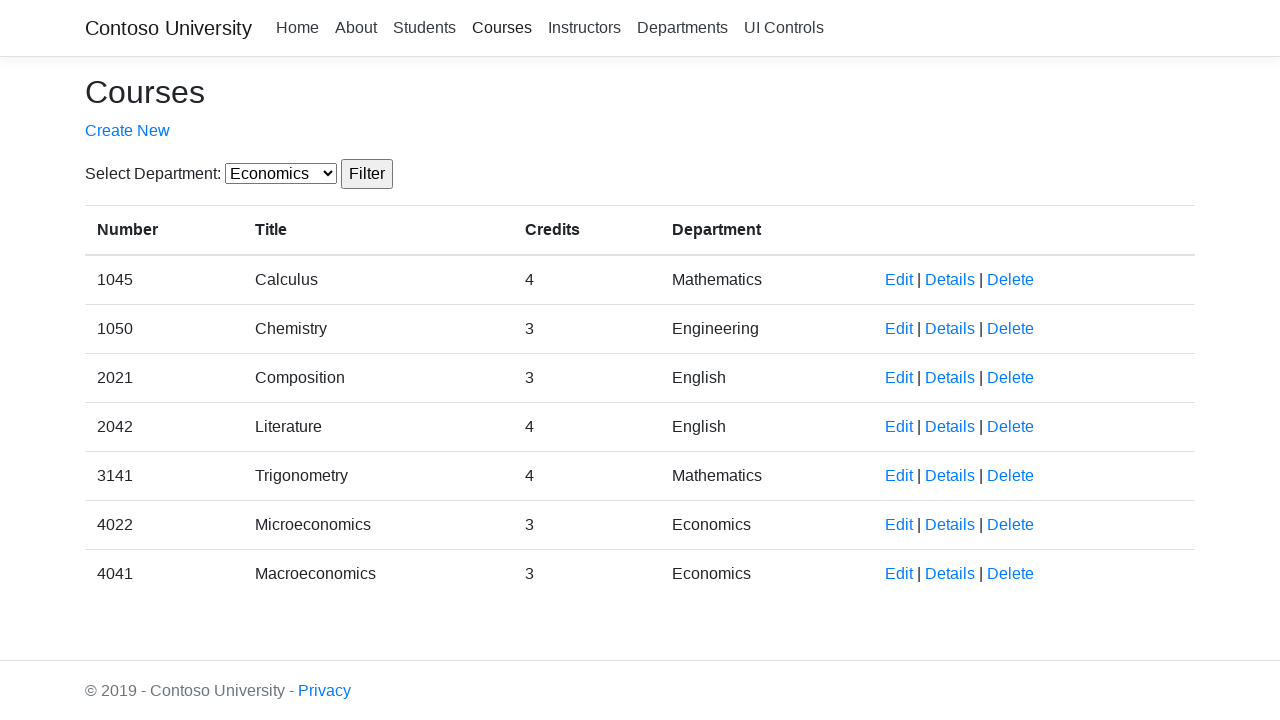